Tests drag and drop action by dragging an element from source to target location

Starting URL: https://crossbrowsertesting.github.io/drag-and-drop

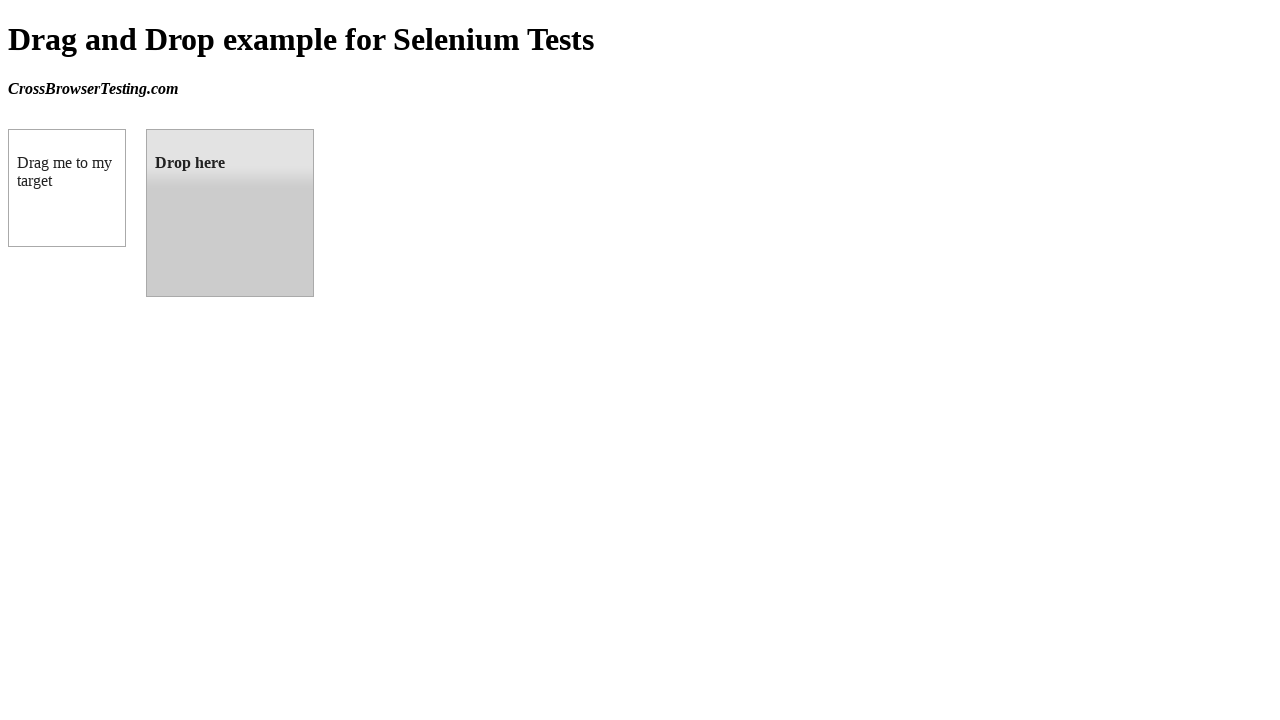

Located source element (draggable box A)
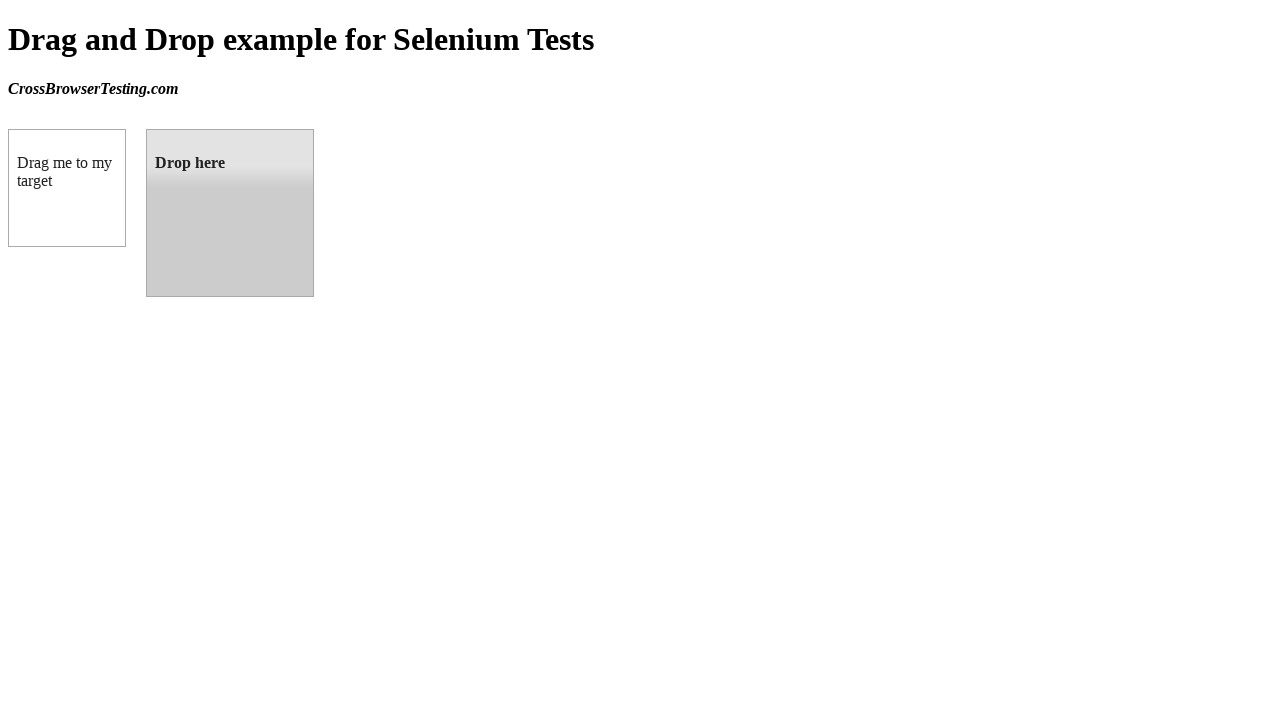

Located target element (droppable box B)
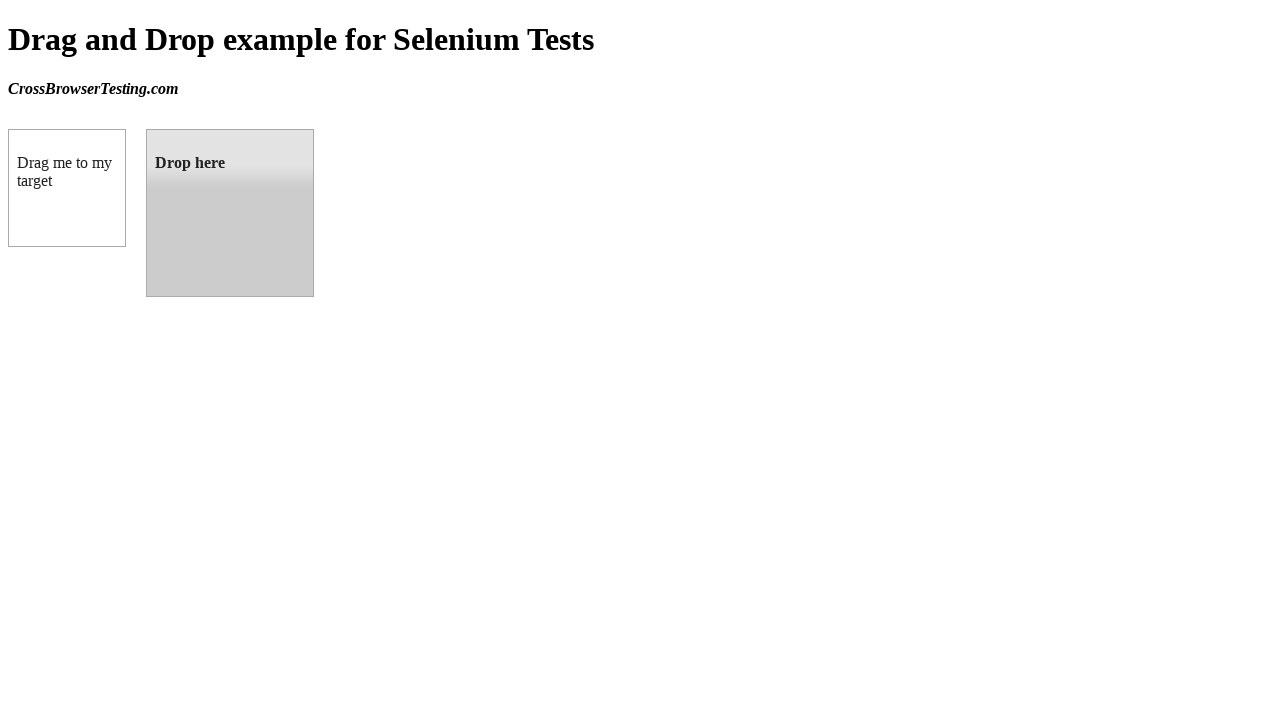

Dragged box A to box B at (230, 213)
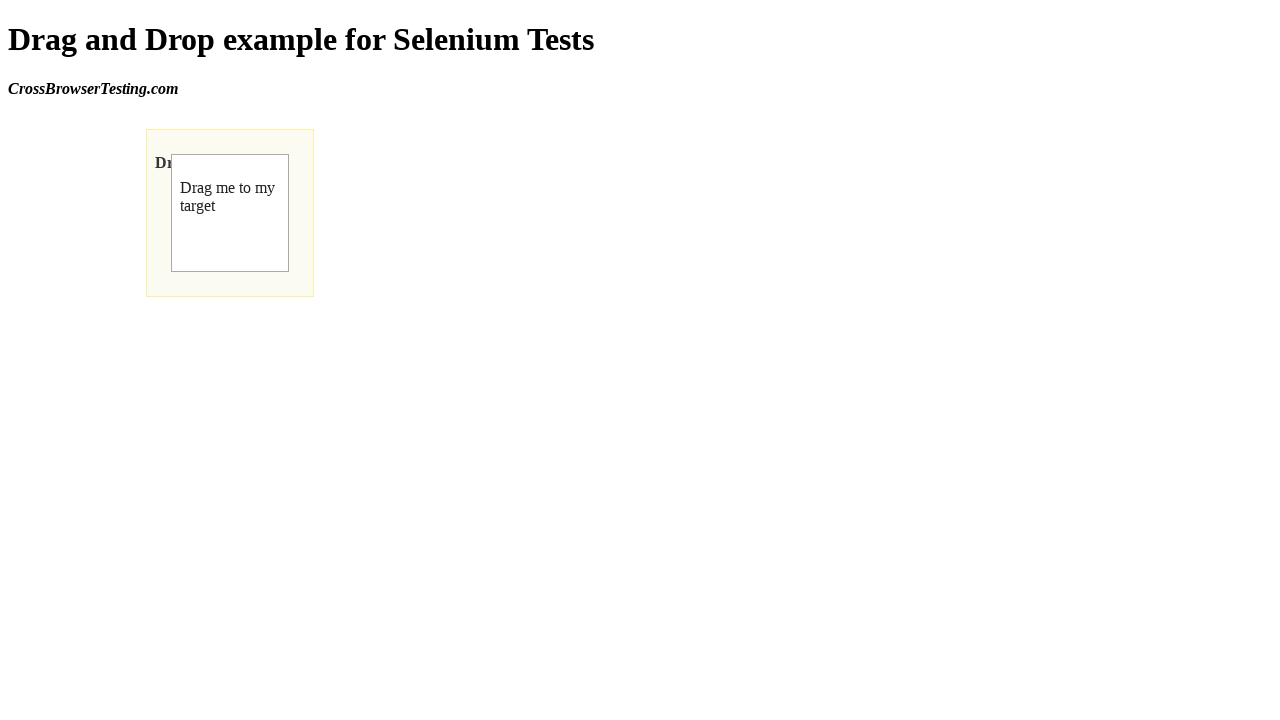

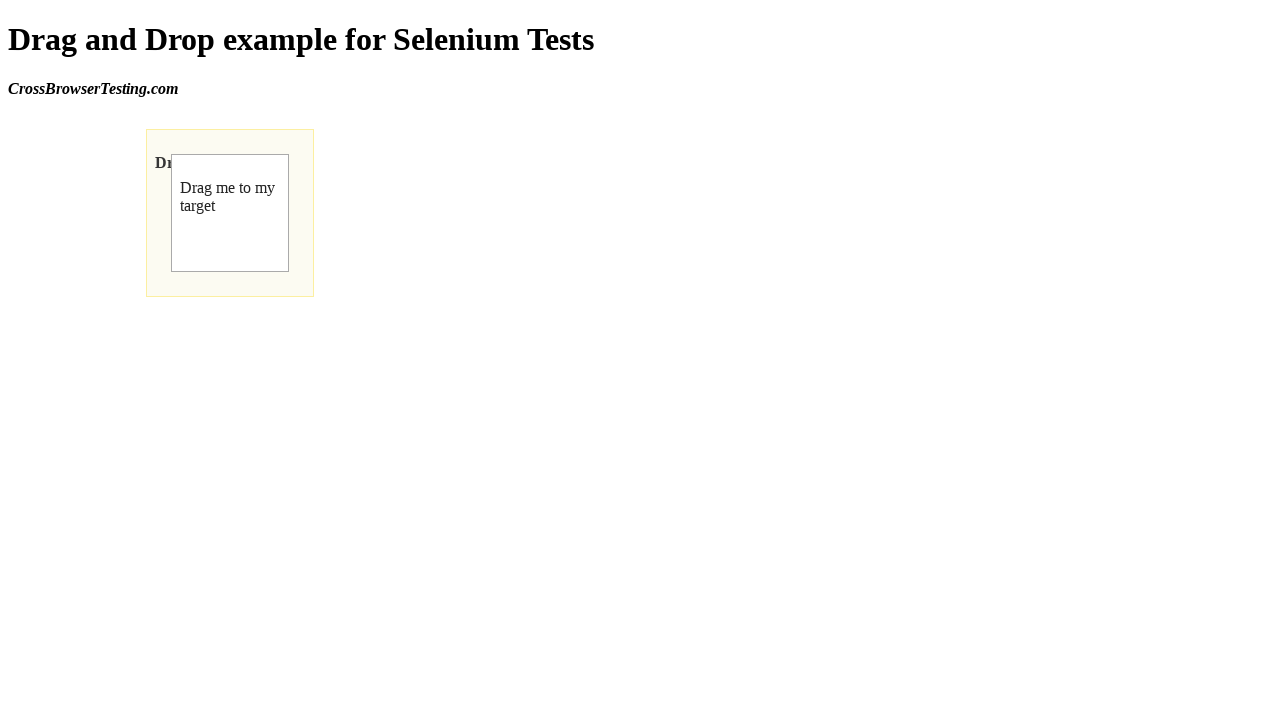